Tests adding a Samsung Galaxy S6 product to the shopping cart on the DemoBlaze demo e-commerce site and navigating to the cart page.

Starting URL: https://www.demoblaze.com

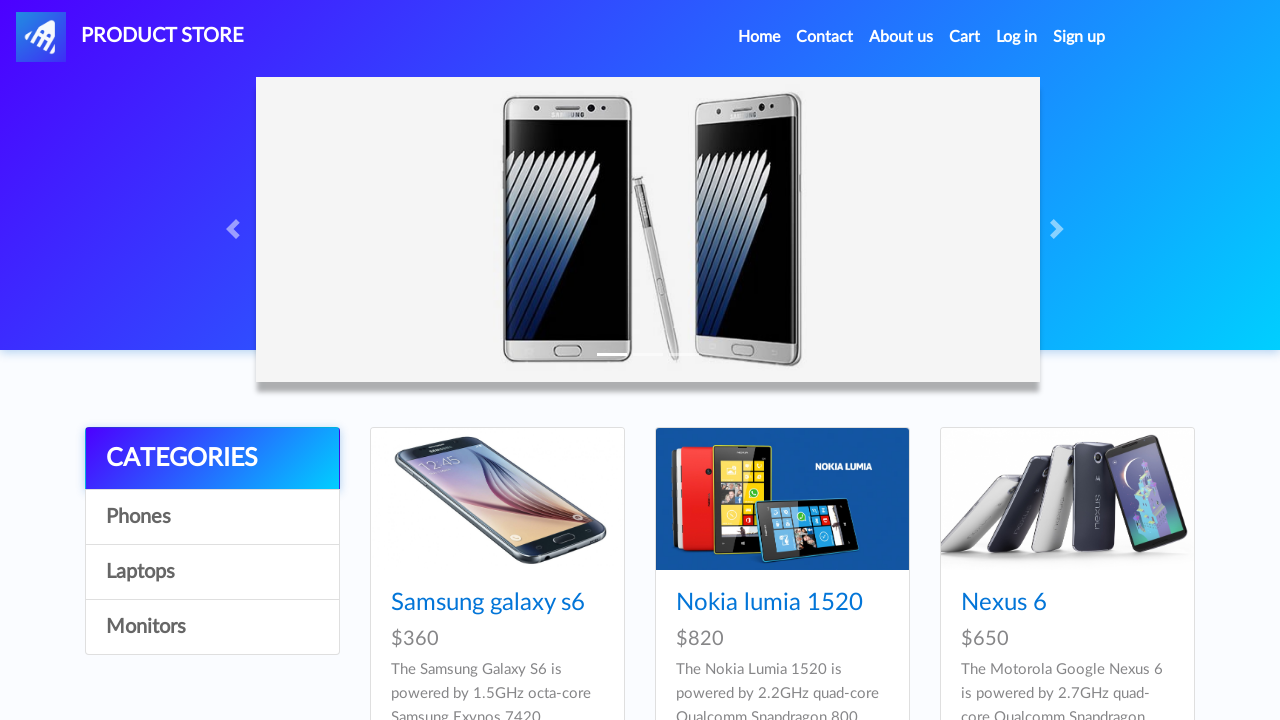

Clicked on Samsung Galaxy S6 product link at (488, 603) on internal:role=link[name="Samsung galaxy s6"s]
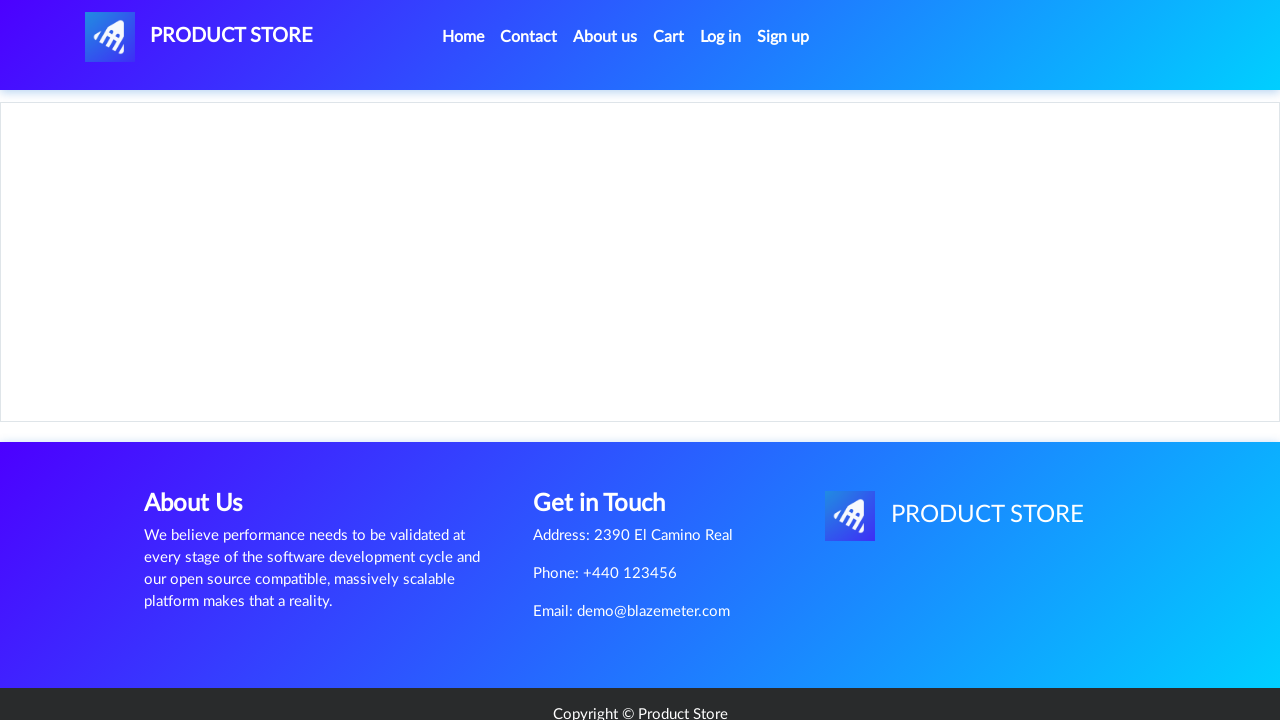

Clicked Add to cart button on product page at (610, 440) on internal:role=link[name="Add to cart"i]
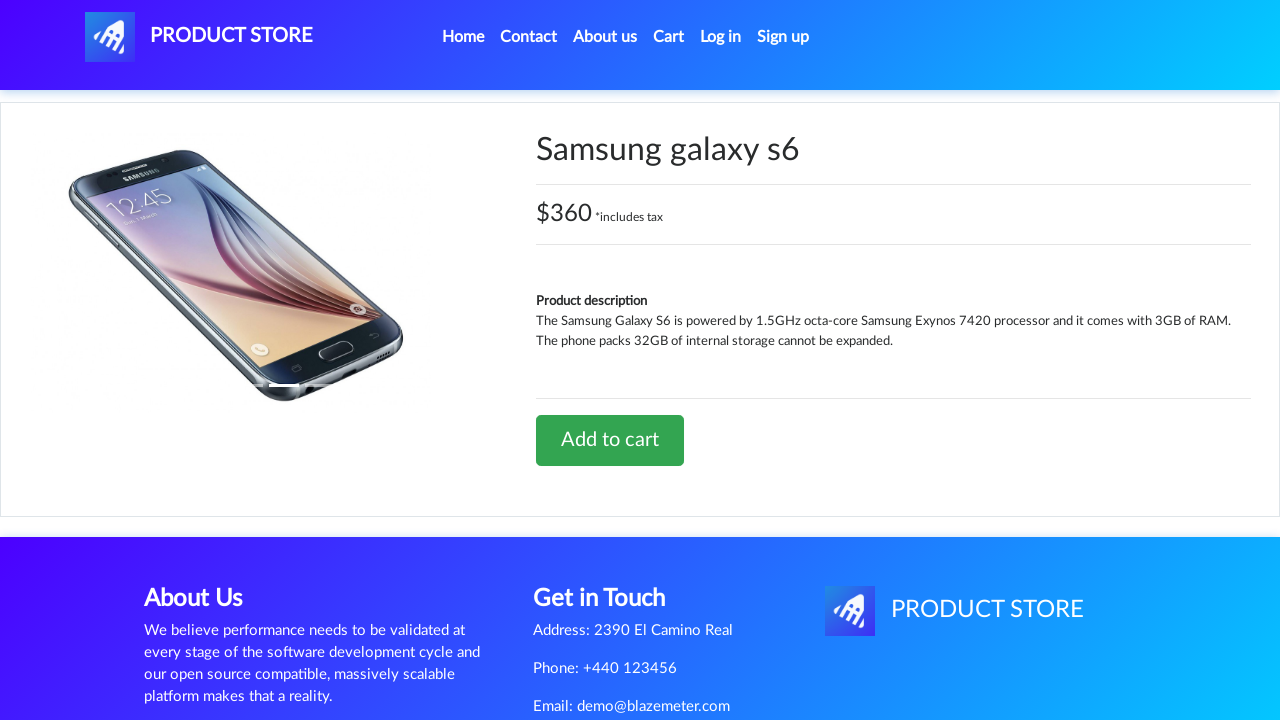

Accepted confirmation dialog after adding product to cart
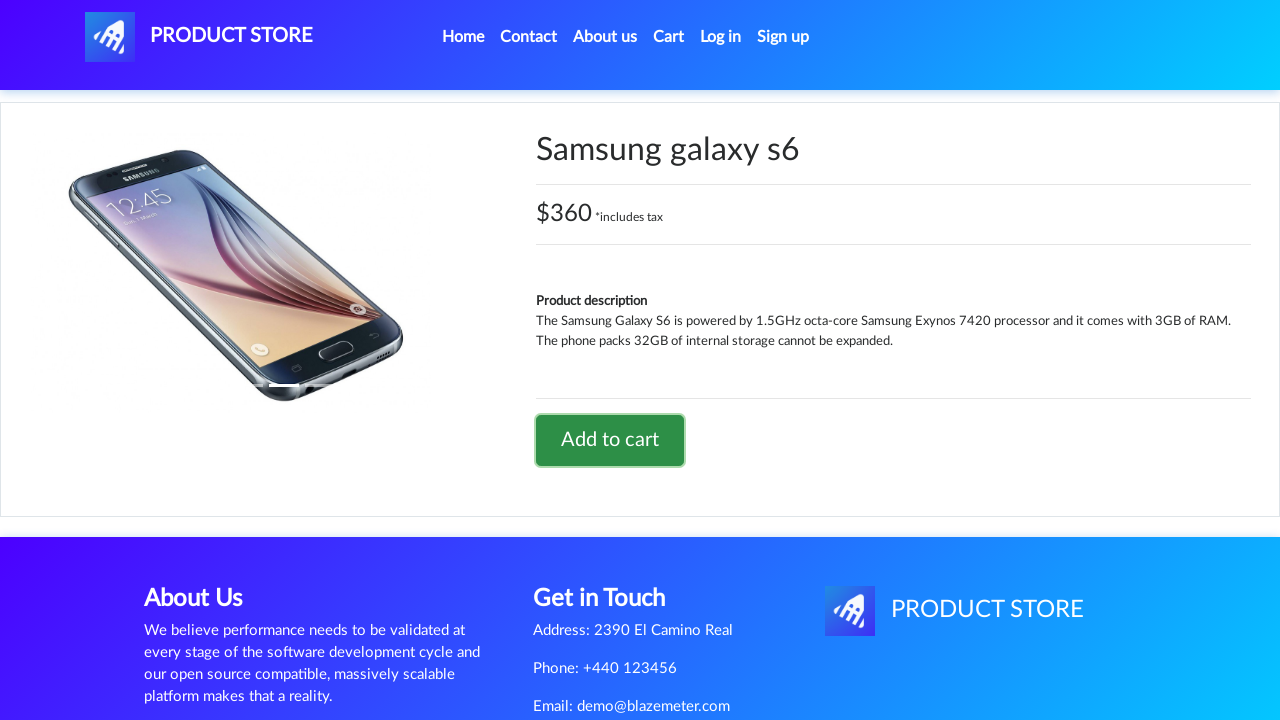

Clicked on Cart navigation link at (669, 37) on internal:role=link[name="Cart"s]
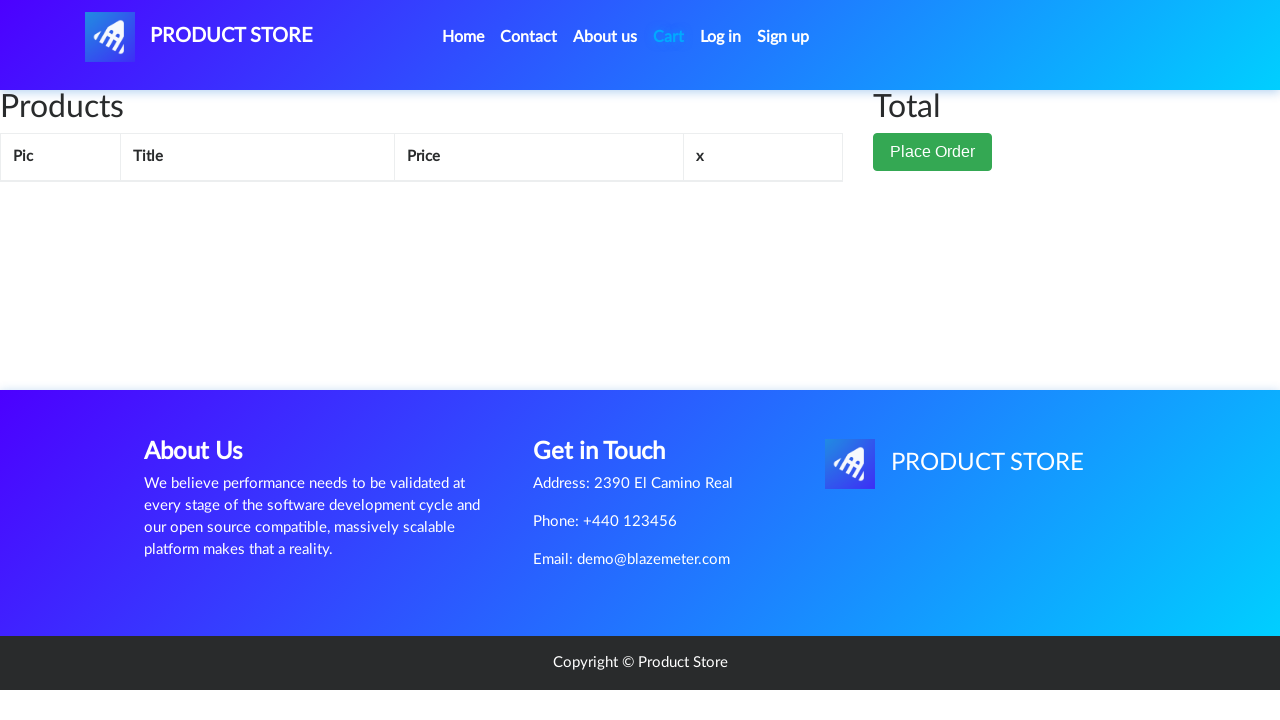

Cart page loaded successfully with product list
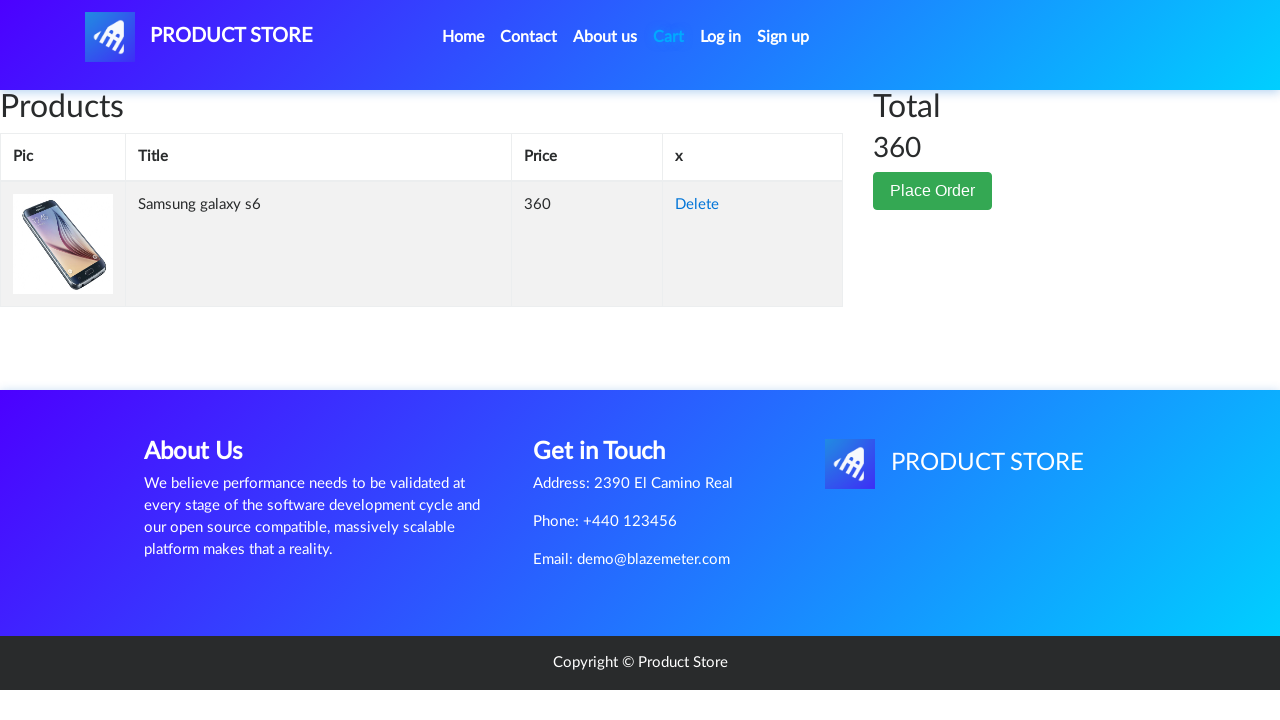

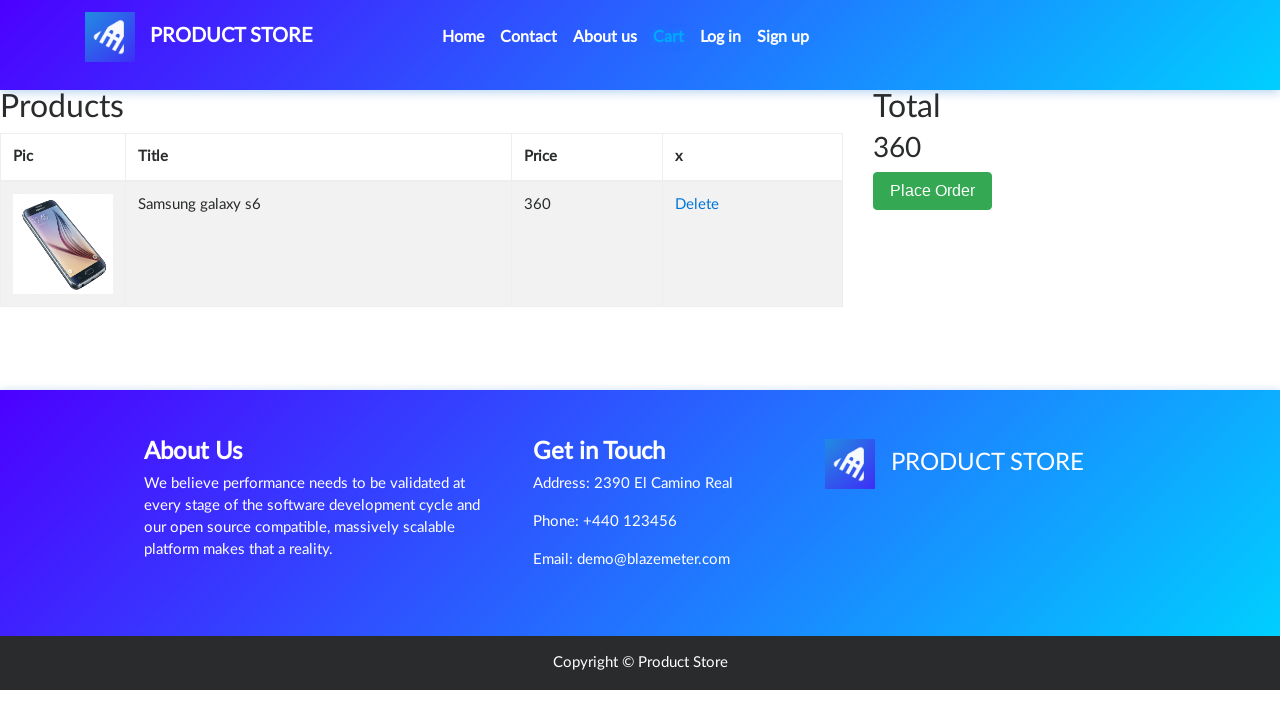